Navigates through multiple BrowserStack pages including the homepage, documentation, and pricing pages to verify they load correctly

Starting URL: https://browserstack.com/

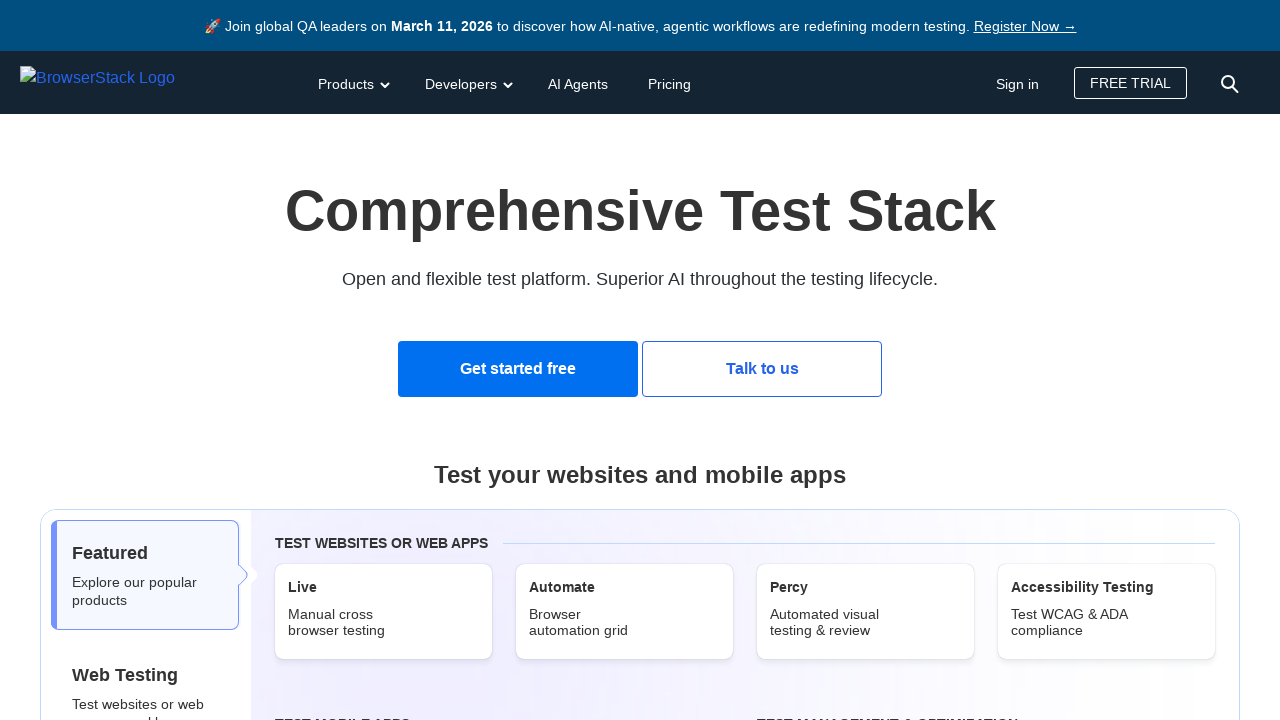

BrowserStack homepage loaded successfully
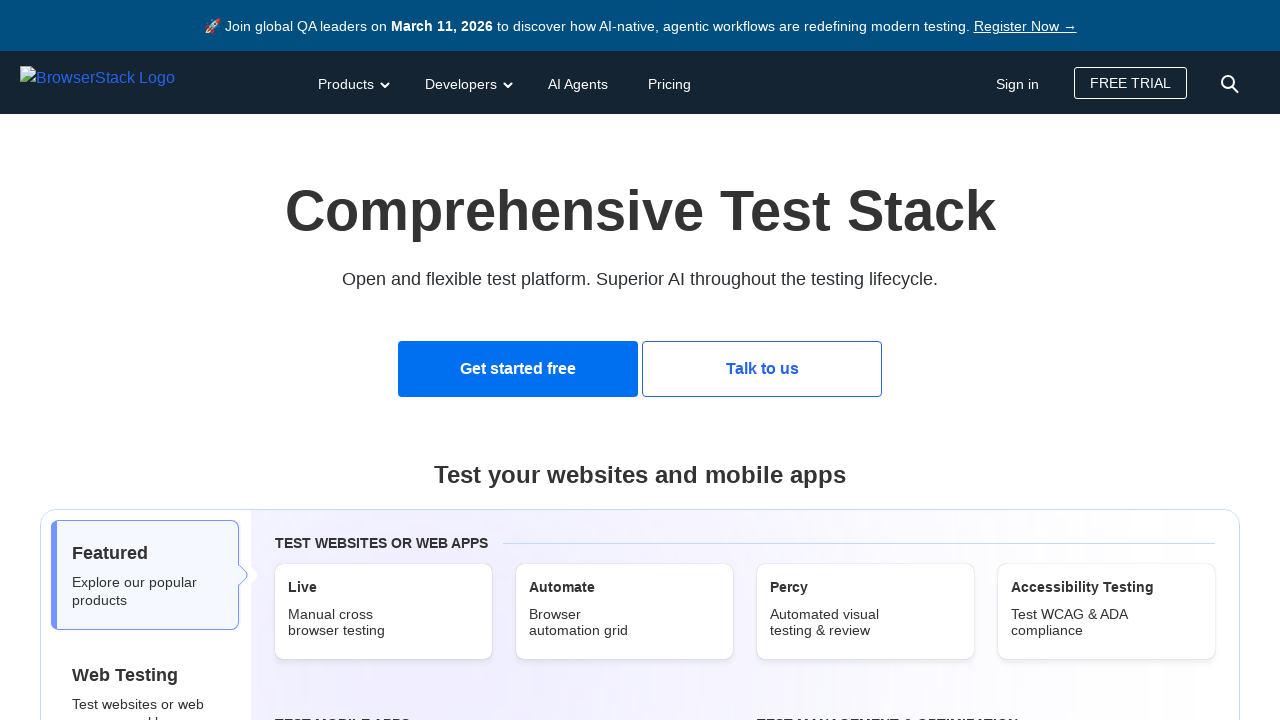

Navigated to BrowserStack documentation page
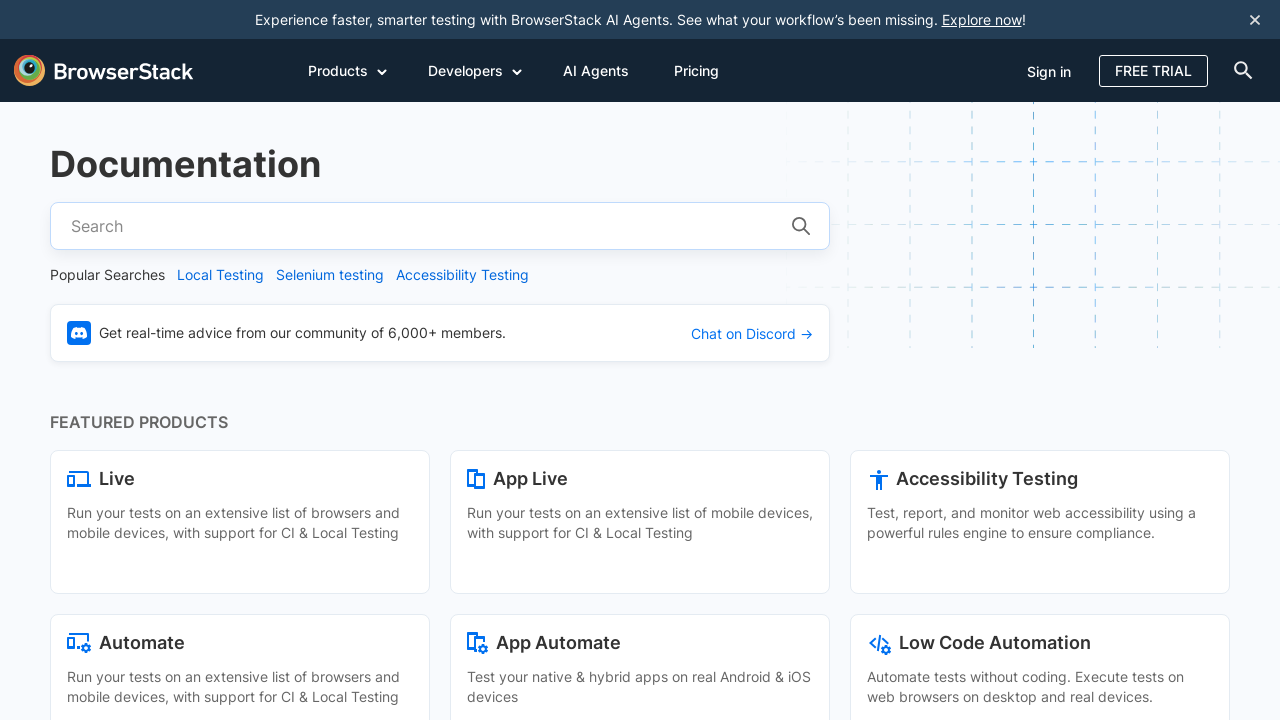

Documentation page loaded successfully
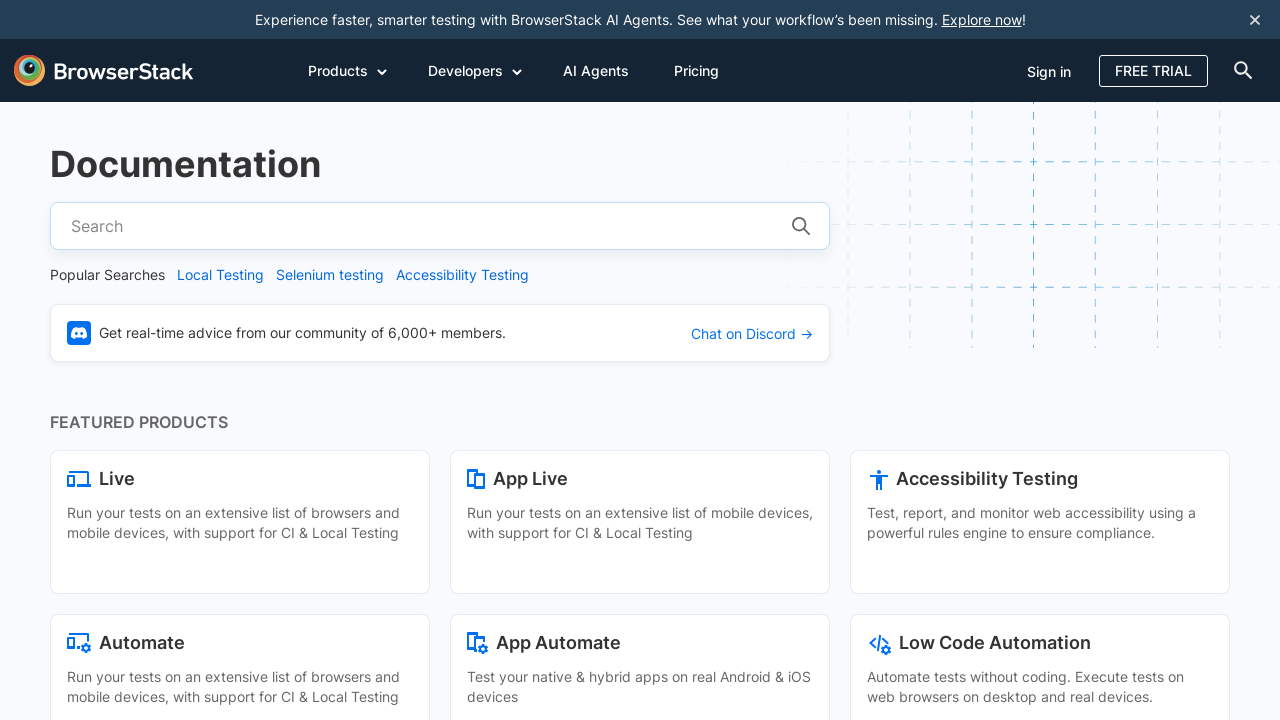

Navigated to BrowserStack pricing page
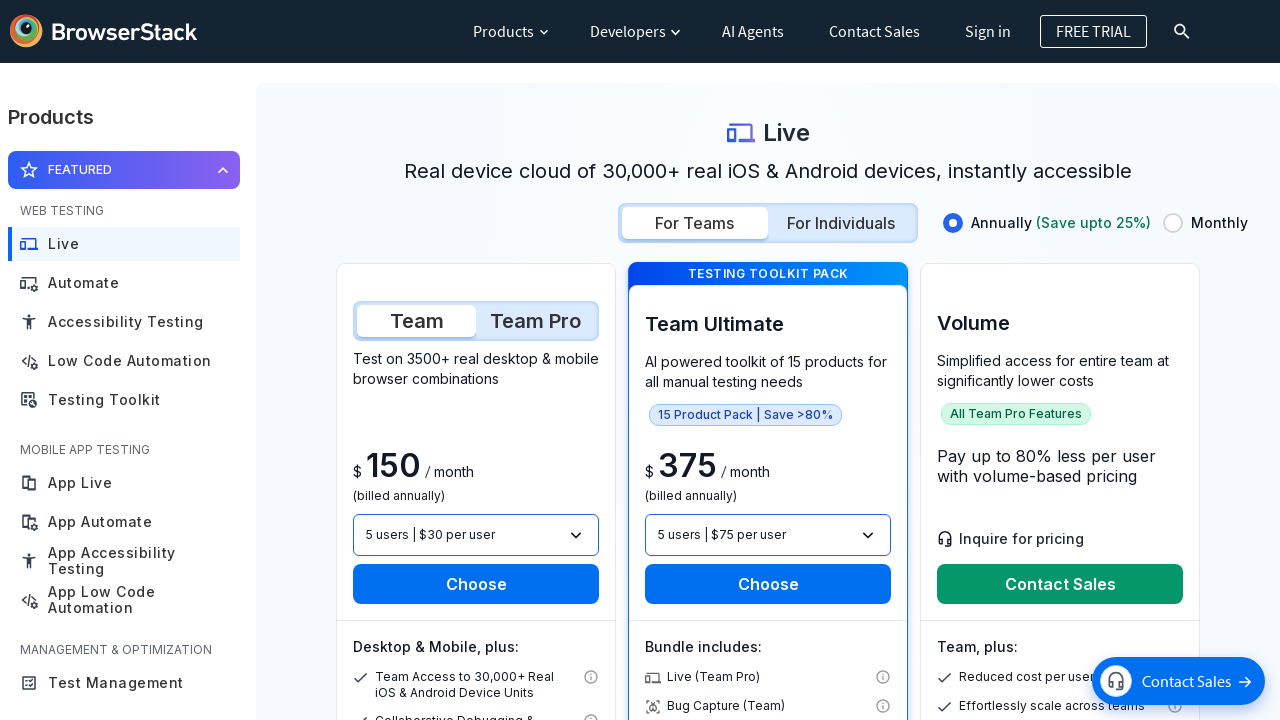

Pricing page loaded successfully
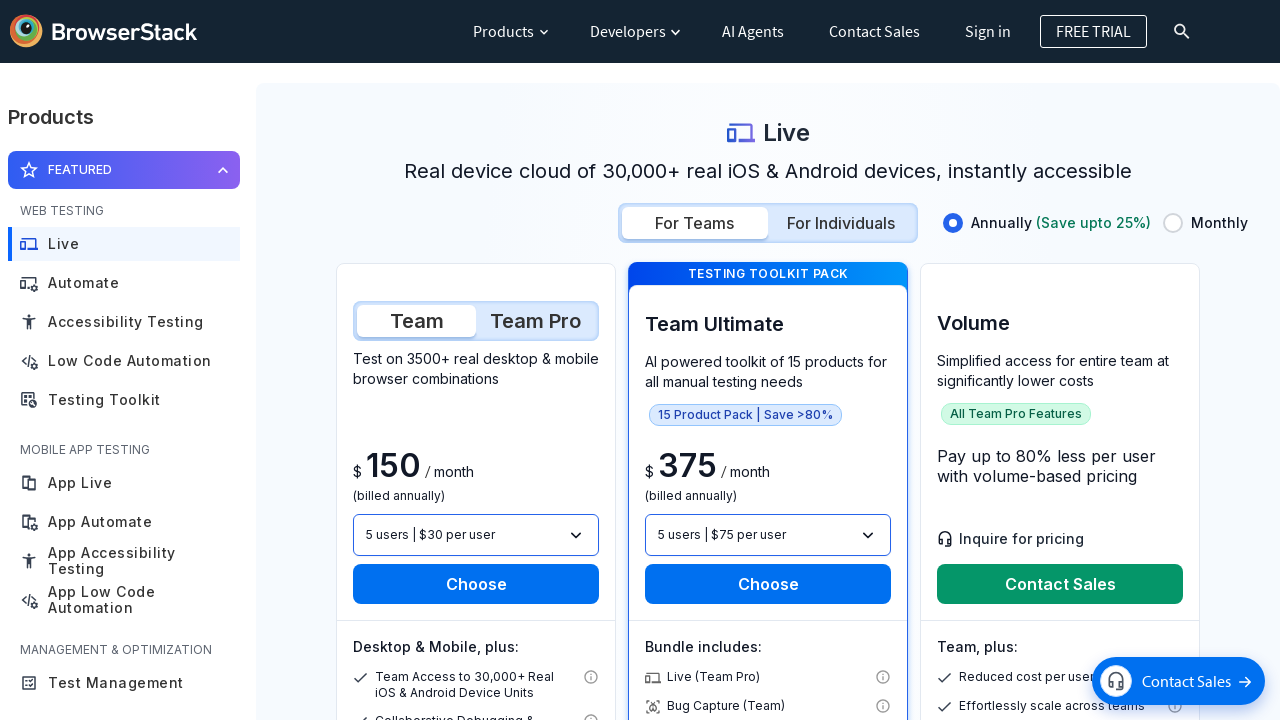

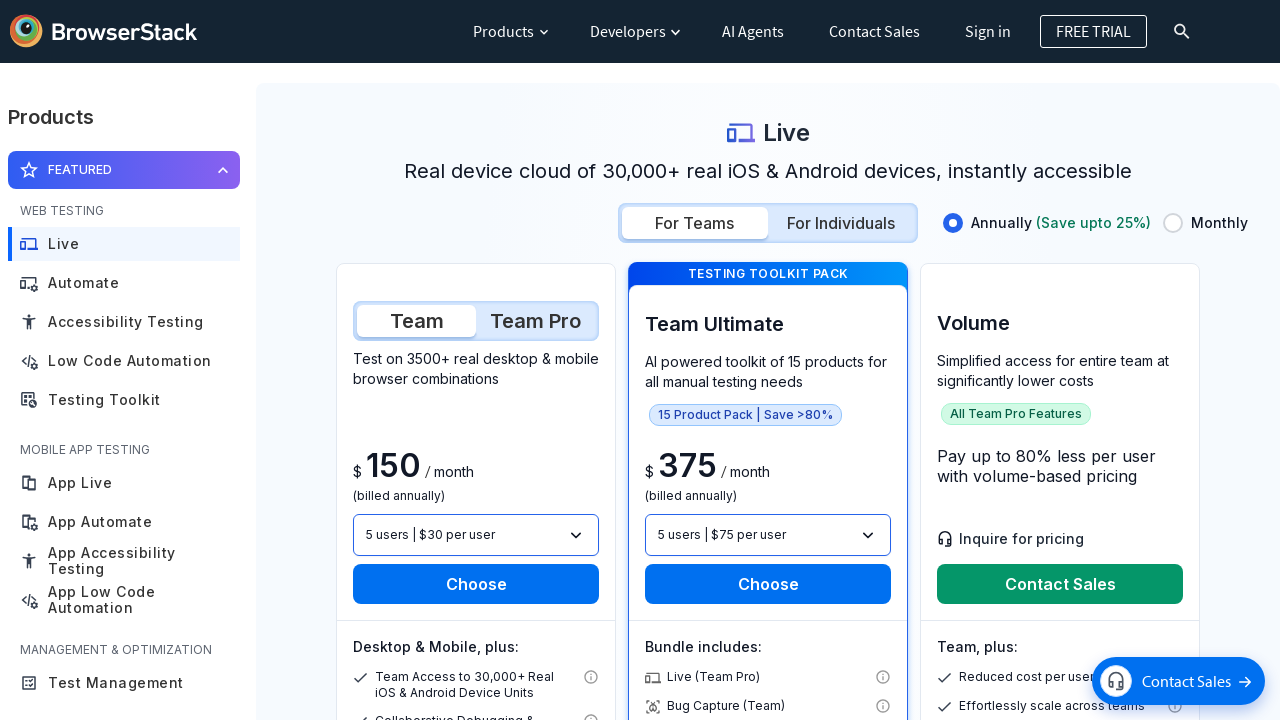